Tests window handling by clicking a link that opens a new window, switching to that new window, and verifying the "New Window" heading text is displayed.

Starting URL: https://the-internet.herokuapp.com/windows

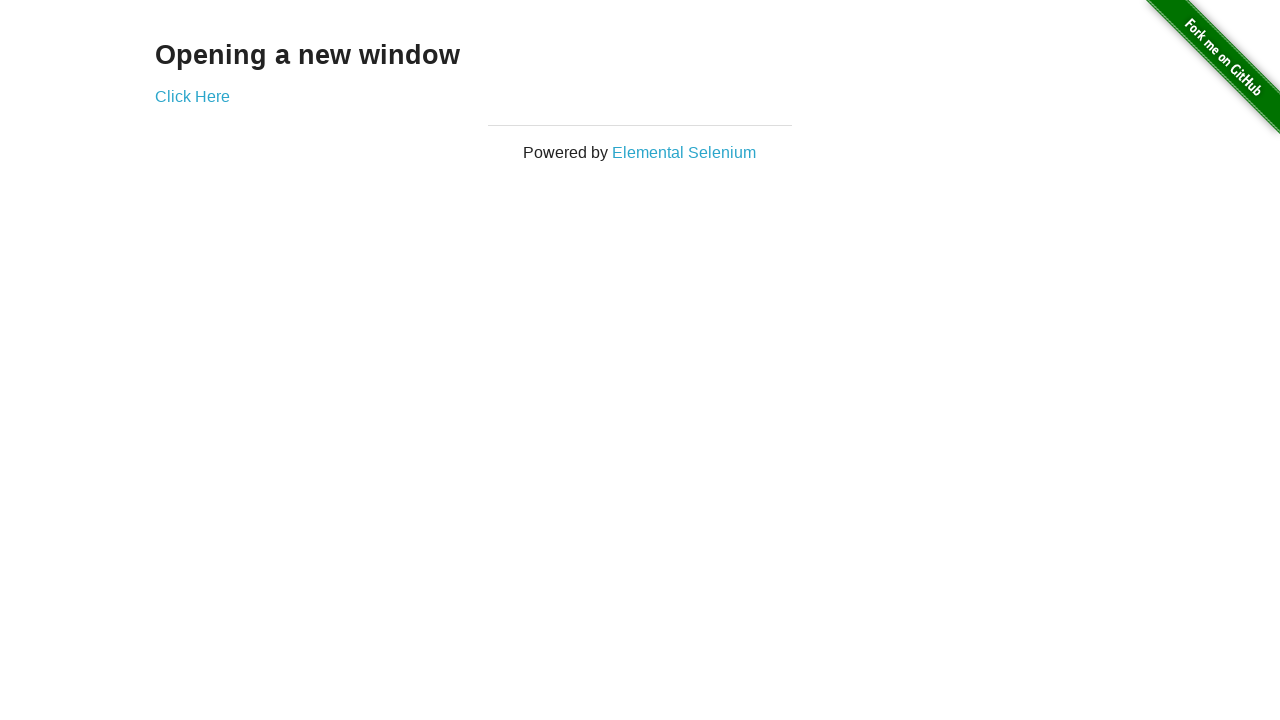

Clicked 'Click Here' link to open new window at (192, 96) on text=Click Here
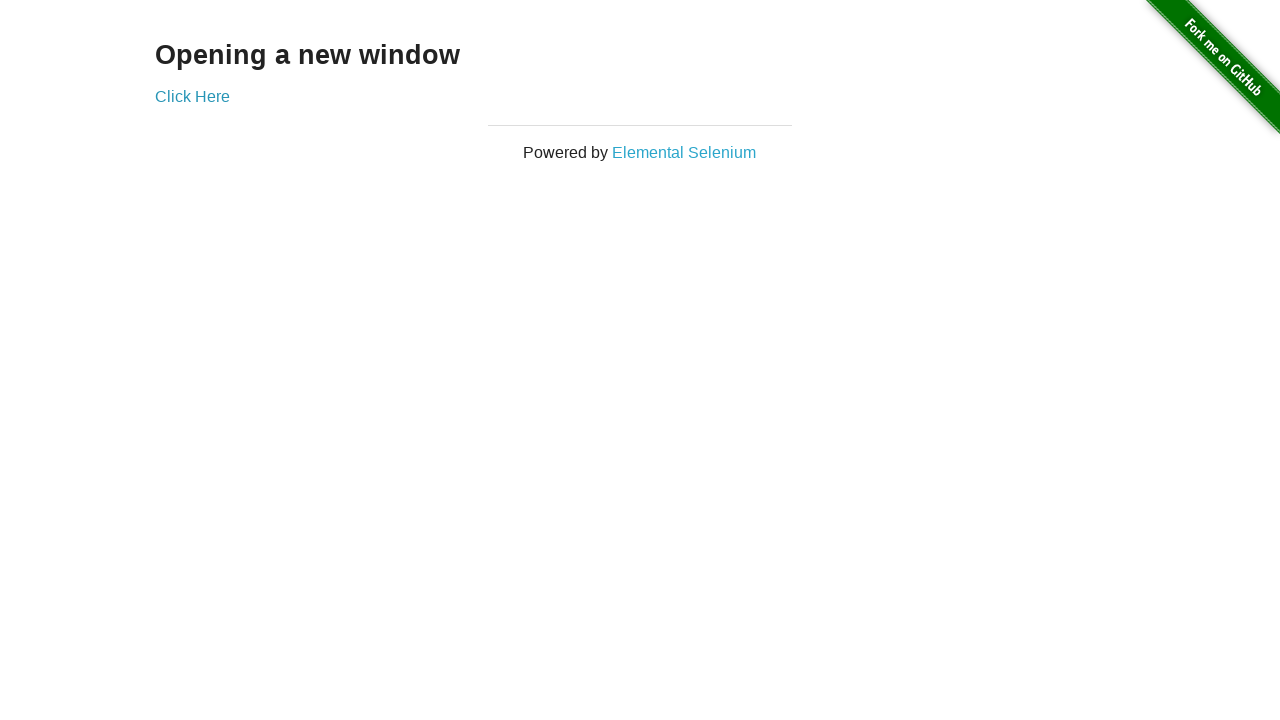

Captured new window page object
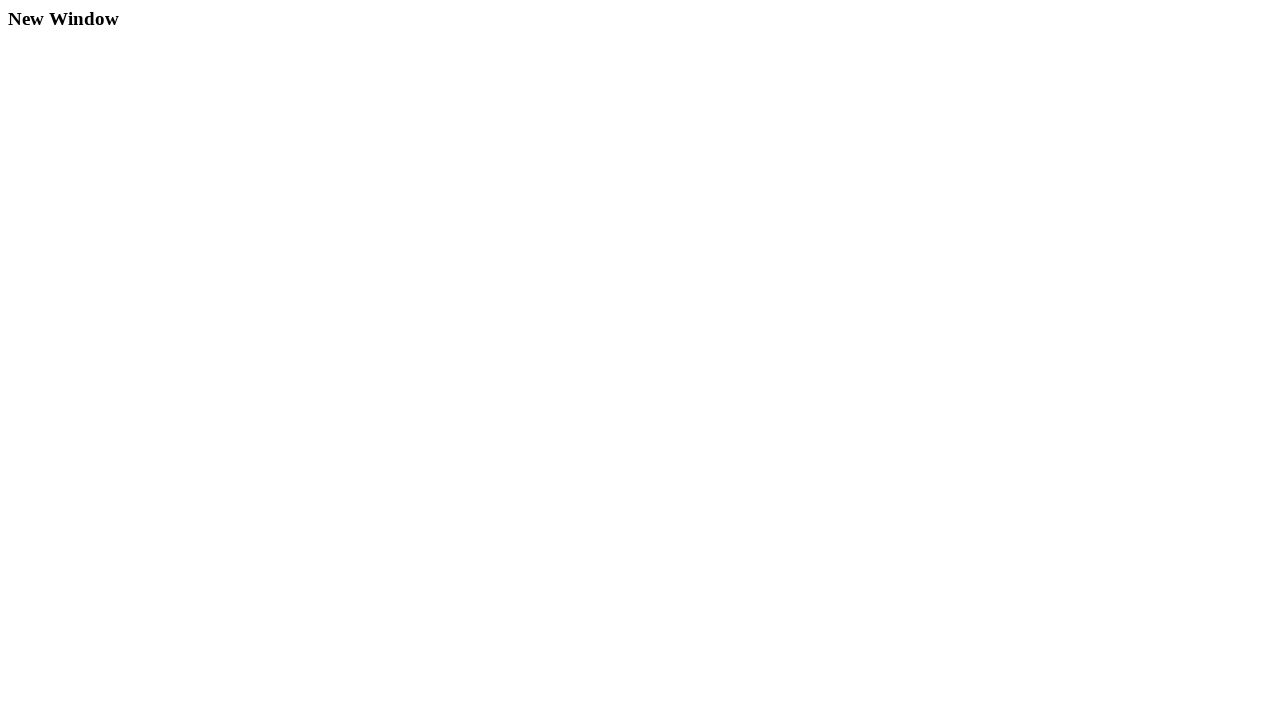

New window finished loading
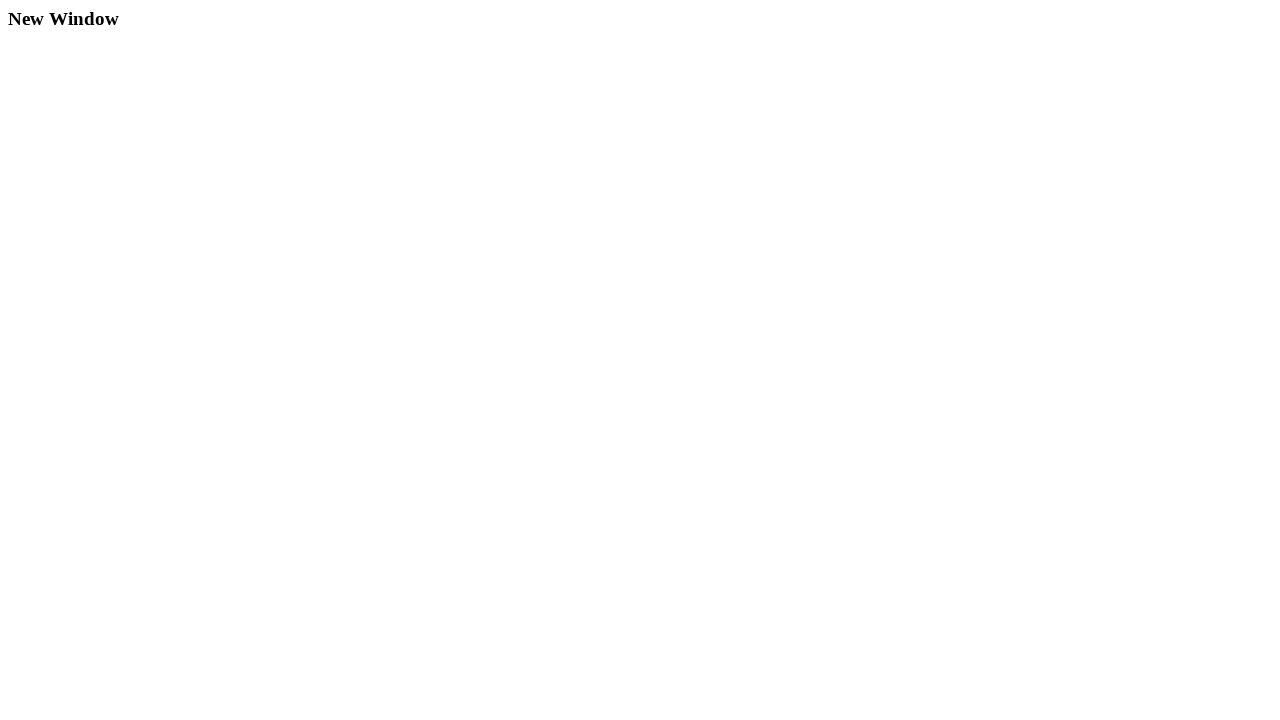

Verified 'New Window' h3 heading is visible on new page
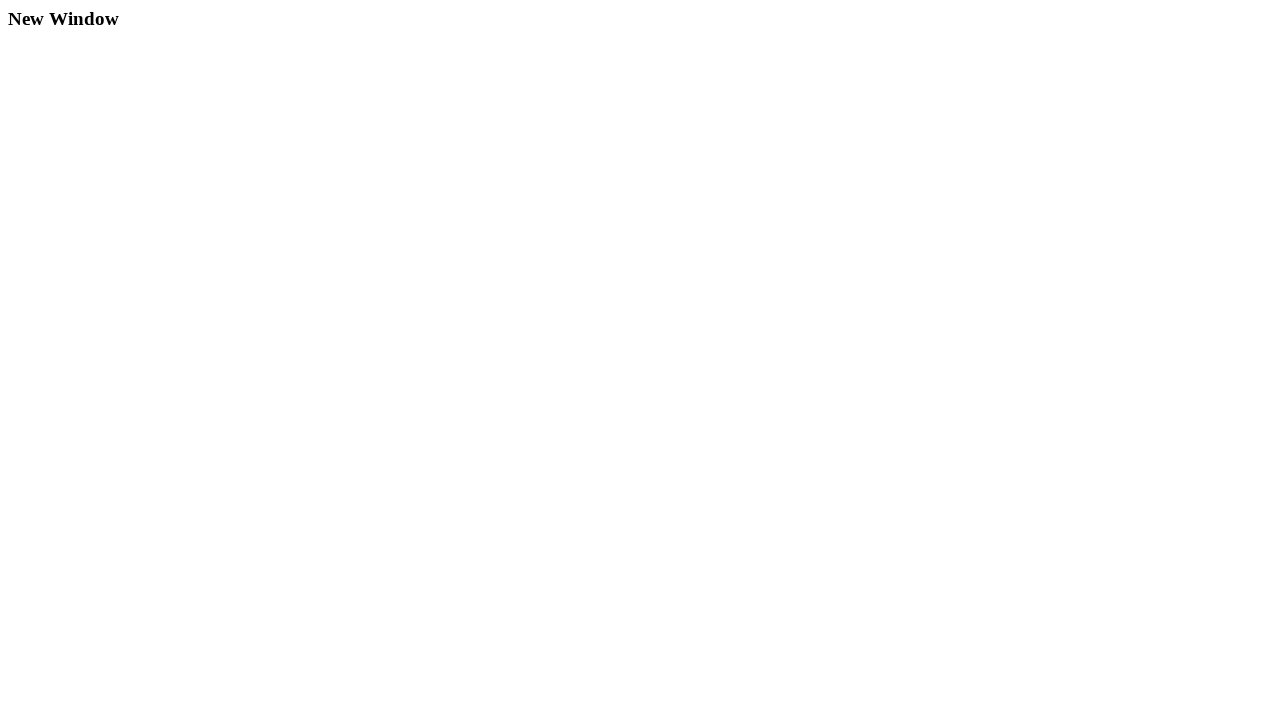

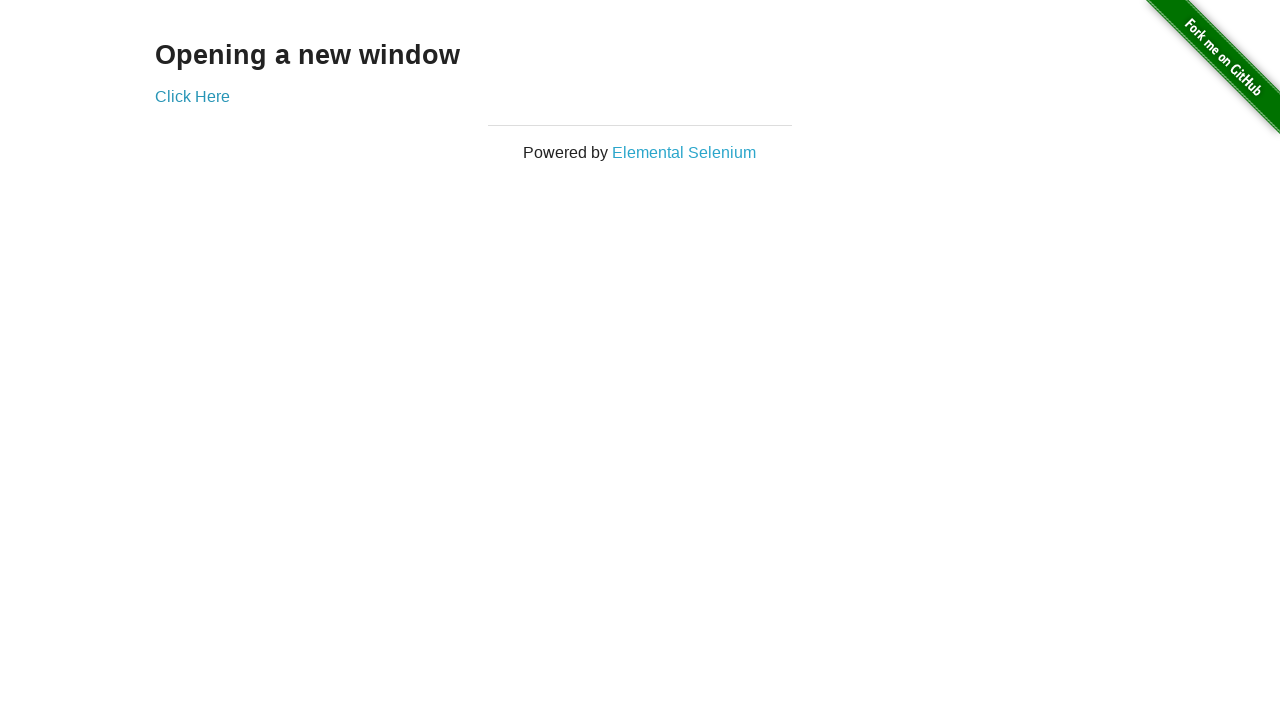